Tests that entering a 4-digit ZIP code shows an error message about needing 5 digits

Starting URL: https://sharelane.com/cgi-bin/register.py

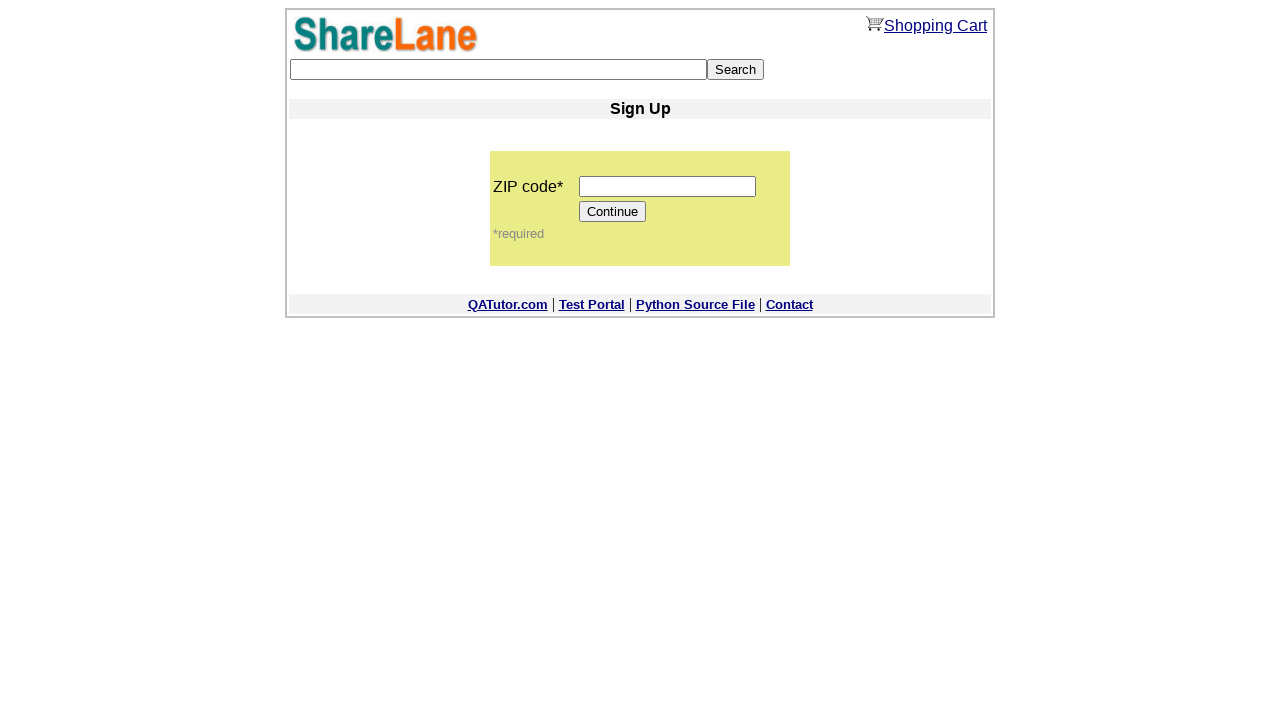

Navigated to ShareLane registration page
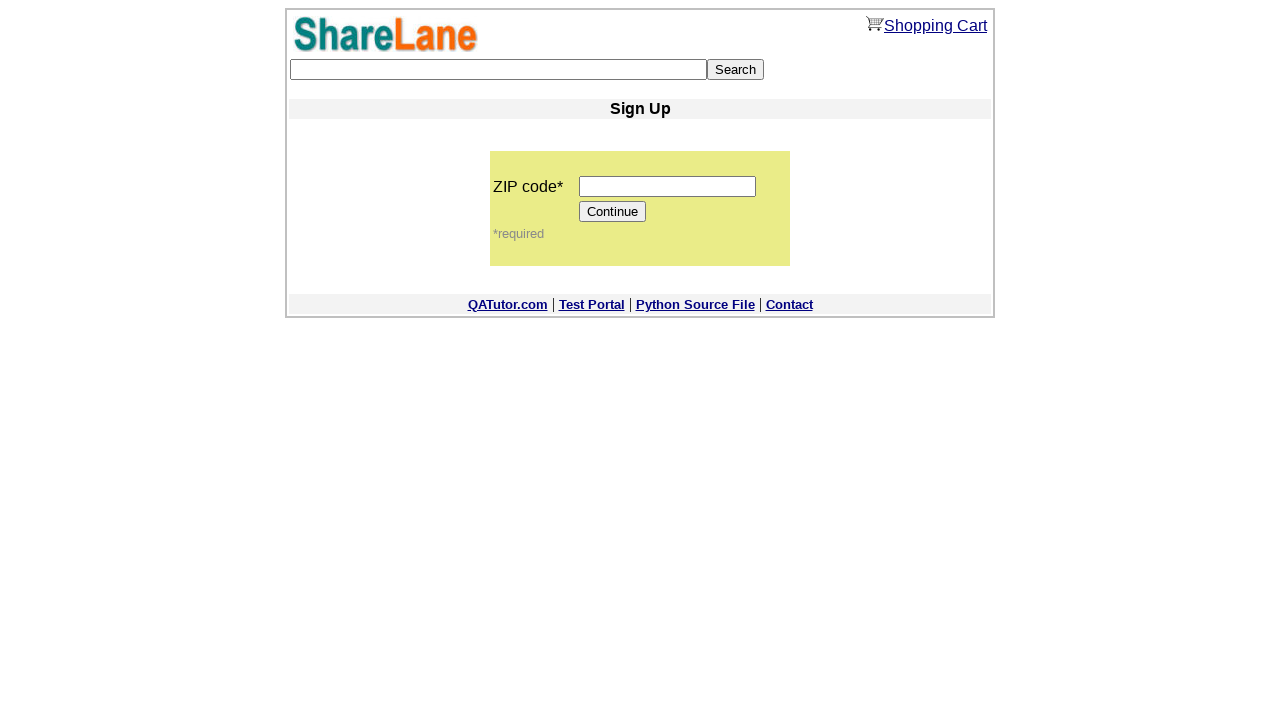

Filled ZIP code field with 4-digit value '1234' on input[name='zip_code']
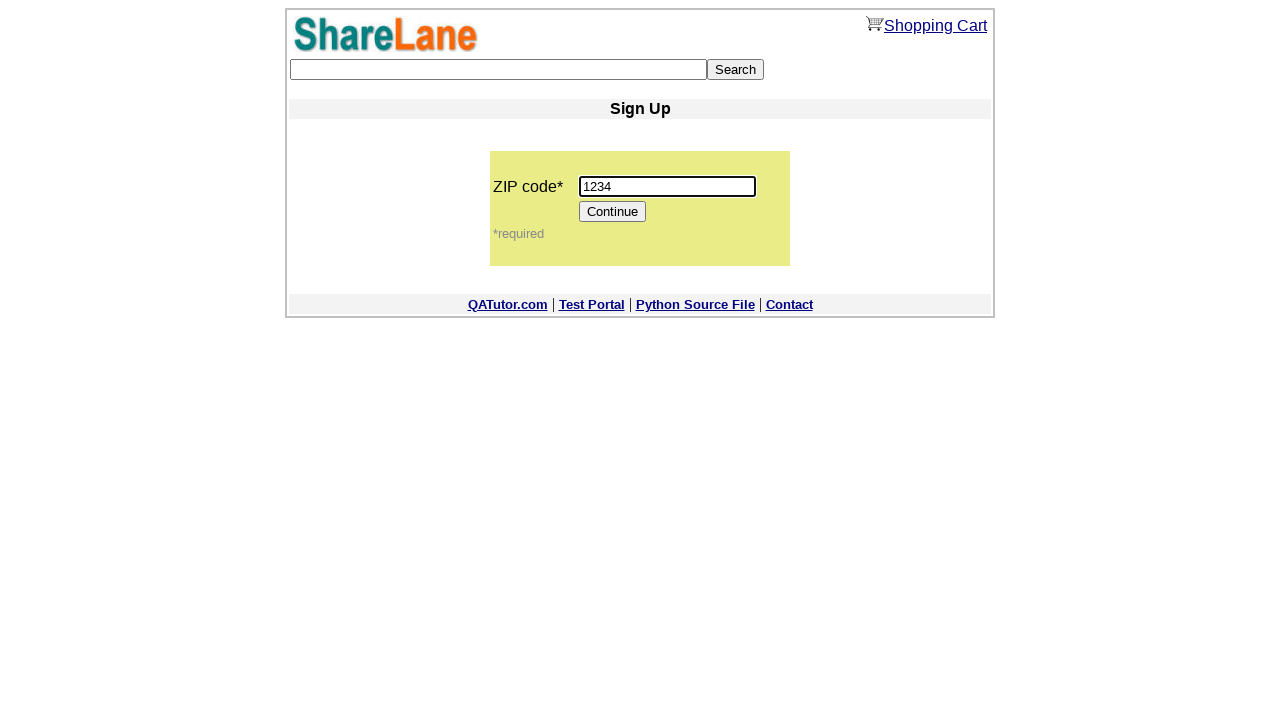

Clicked Continue button to submit form with invalid ZIP code at (613, 212) on input[type='submit'][value='Continue']
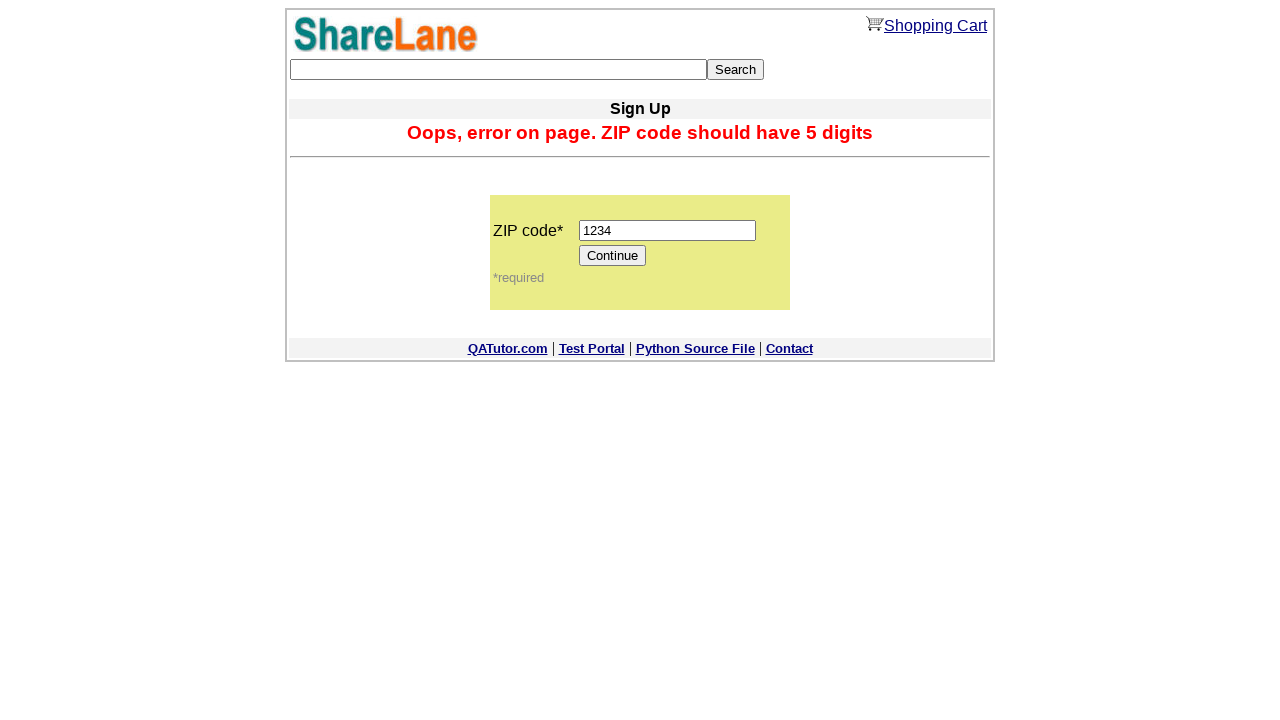

Error message element loaded
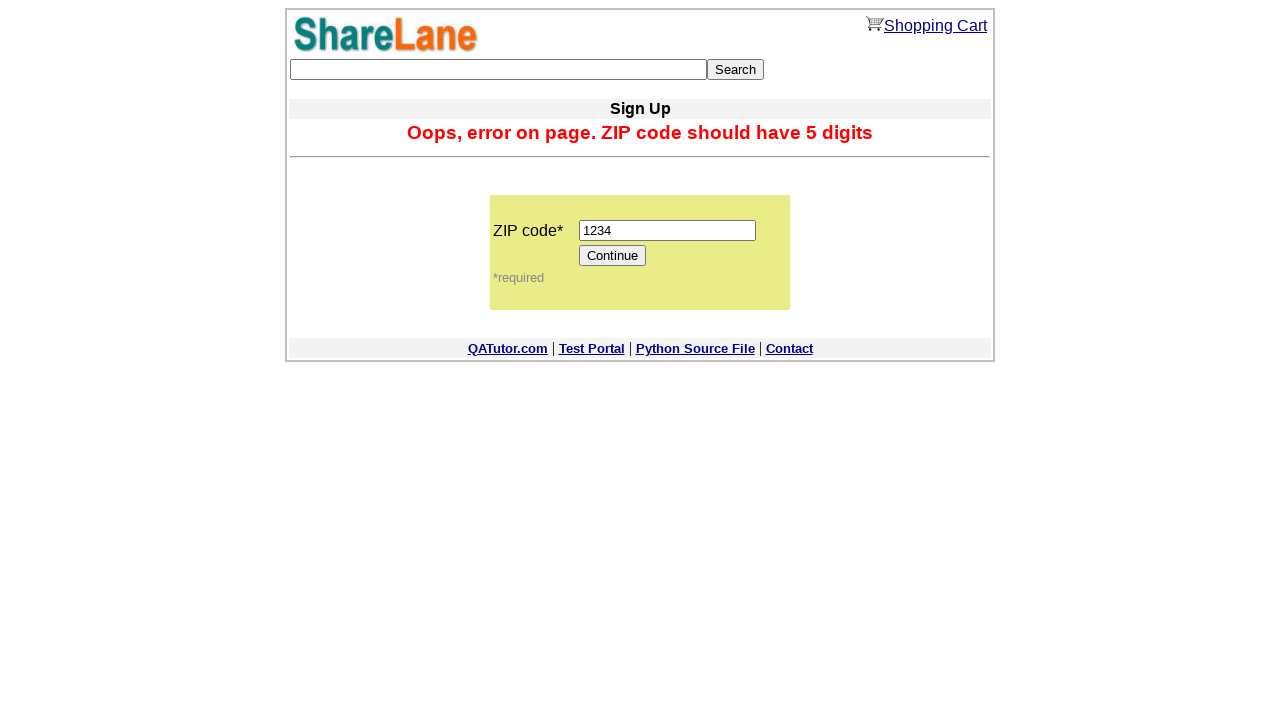

Asserted error message displays correct validation message about 5-digit ZIP code requirement
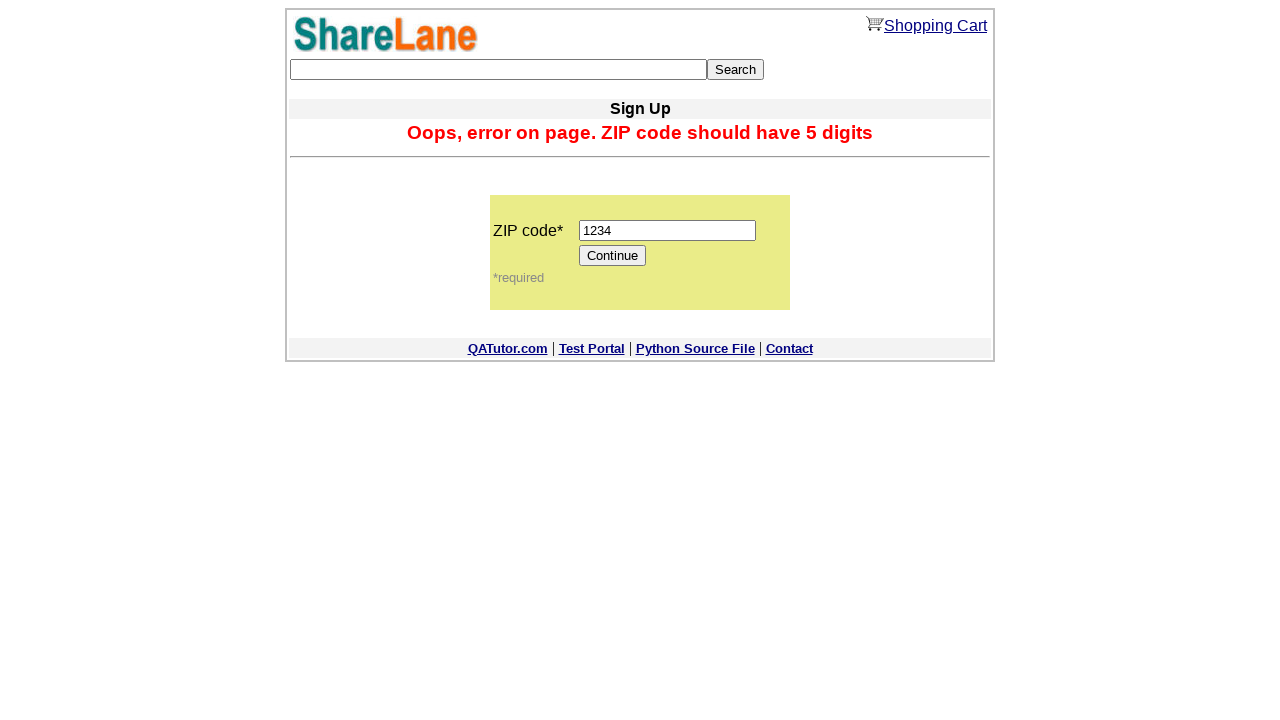

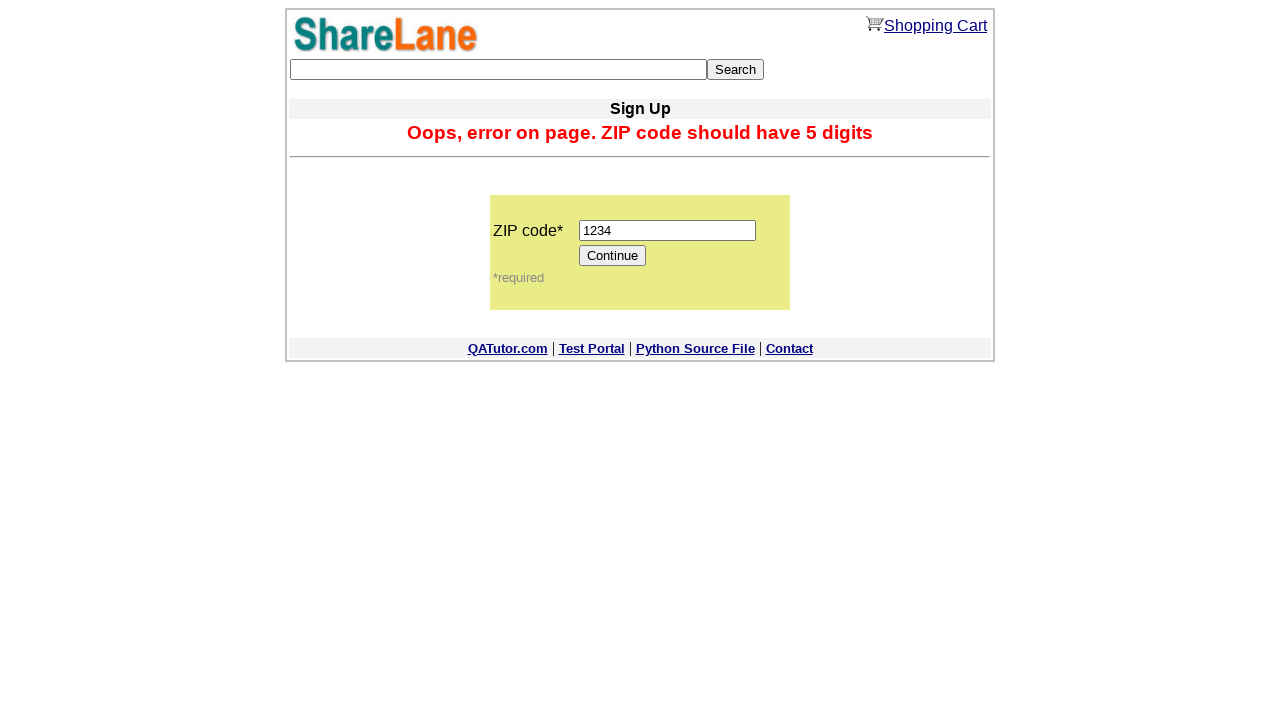